Tests TodoMVC application by adding two todo items, marking one as completed, filtering to show completed items, and clearing completed items

Starting URL: https://demo.playwright.dev/todomvc/#/

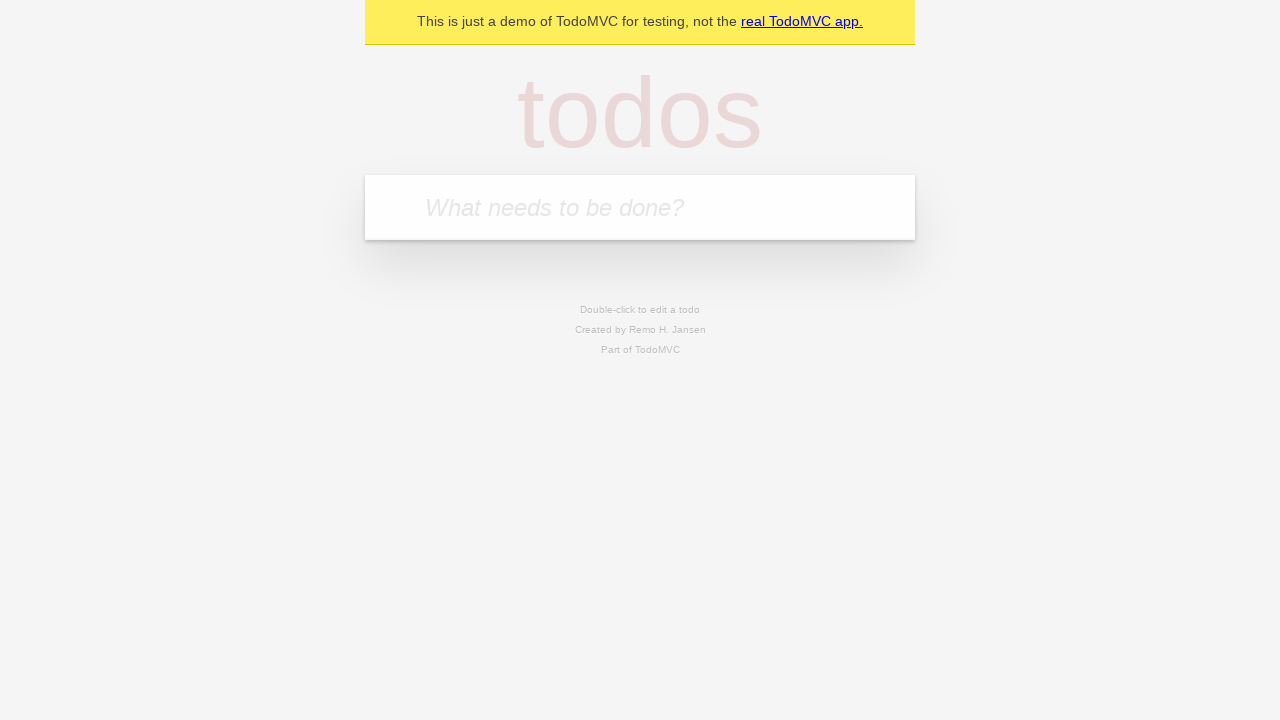

Clicked on the todo input field at (640, 207) on internal:attr=[placeholder="What needs to be done?"i]
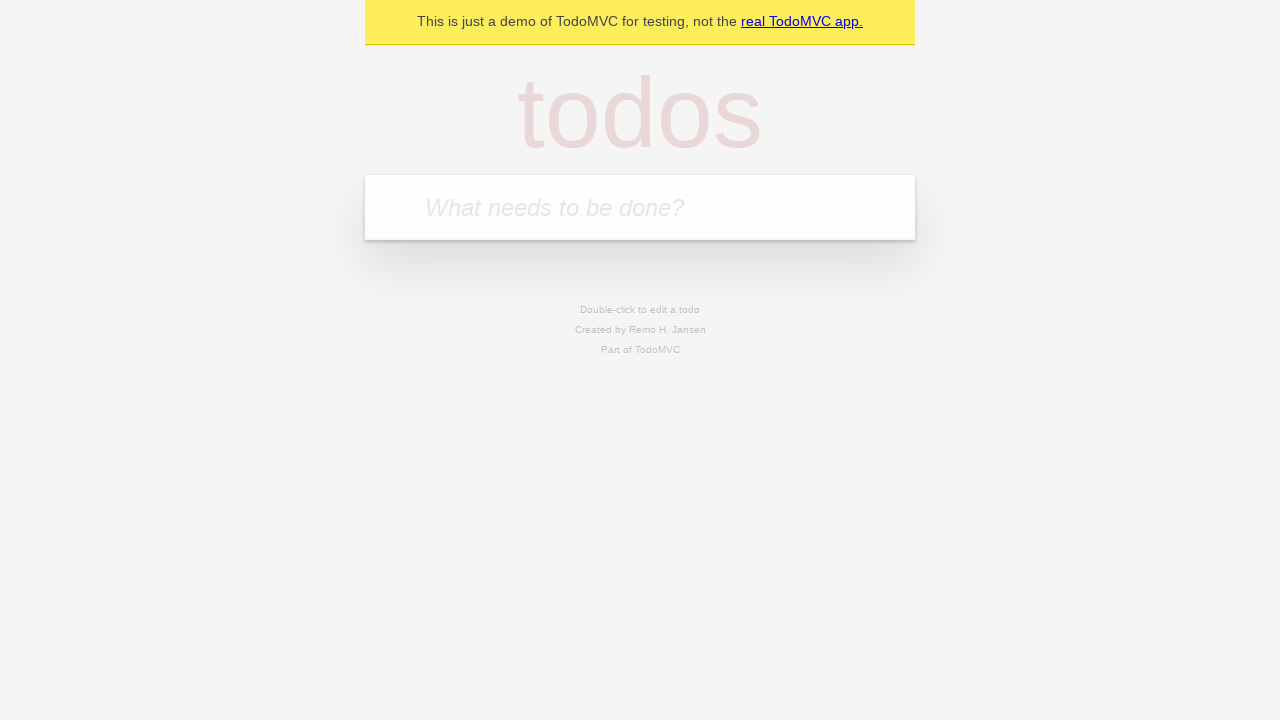

Filled todo input field with 'test' on internal:attr=[placeholder="What needs to be done?"i]
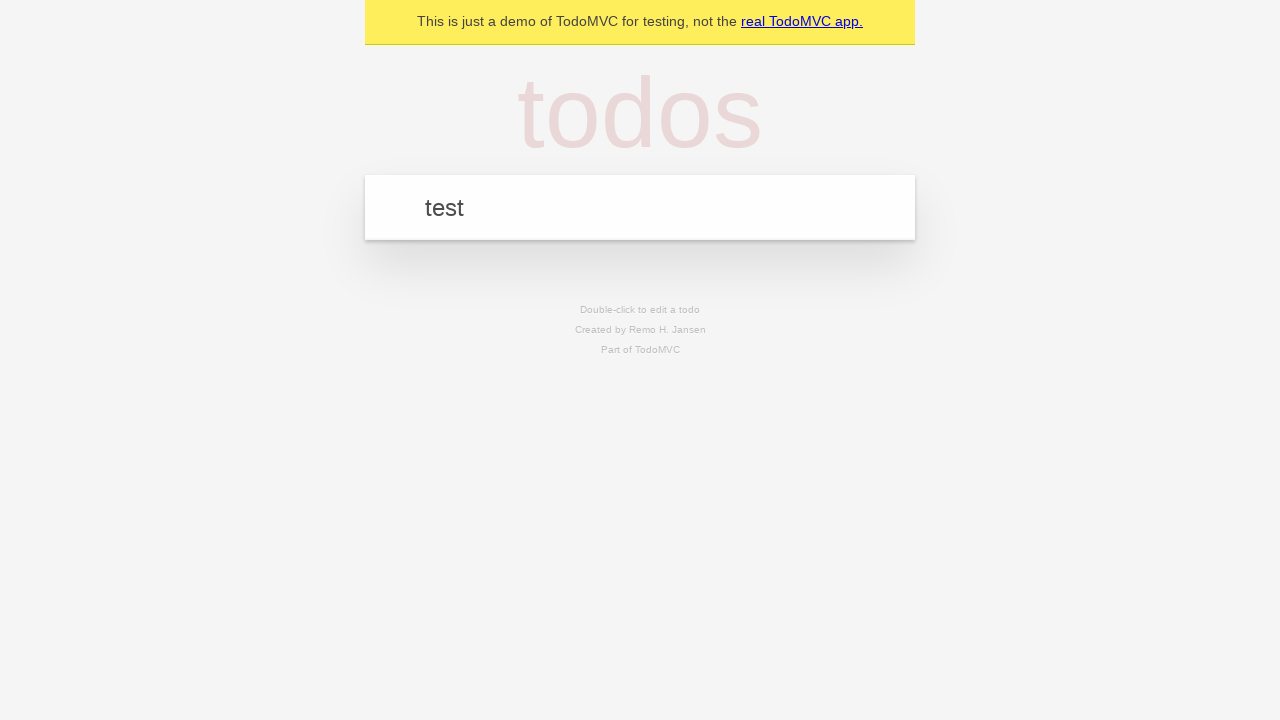

Pressed Enter to add first todo item 'test' on internal:attr=[placeholder="What needs to be done?"i]
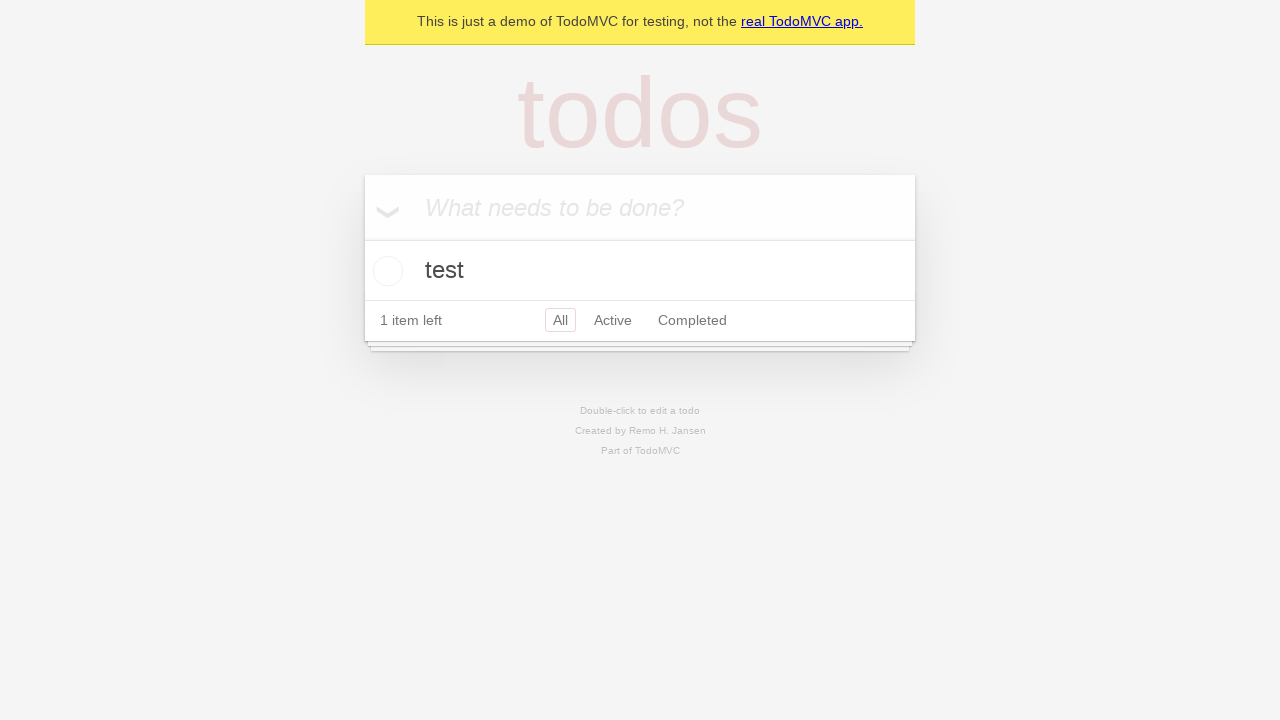

Filled todo input field with 'rest' on internal:attr=[placeholder="What needs to be done?"i]
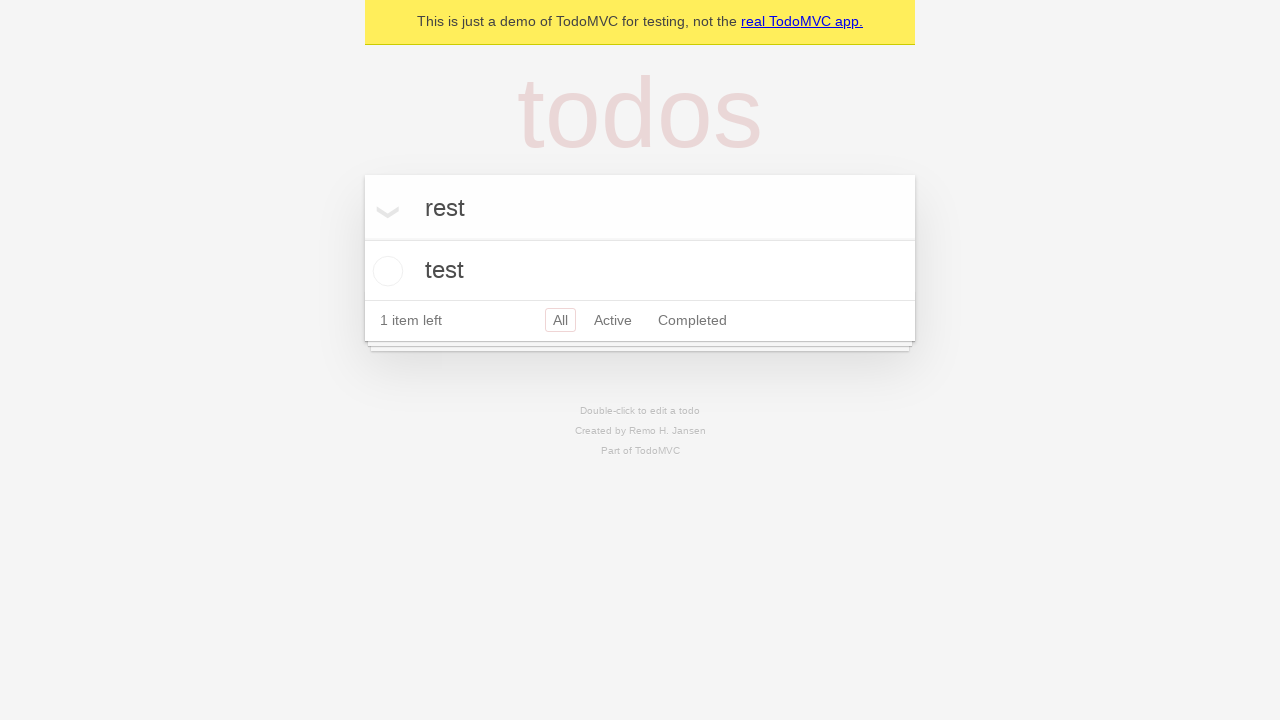

Pressed Enter to add second todo item 'rest' on internal:attr=[placeholder="What needs to be done?"i]
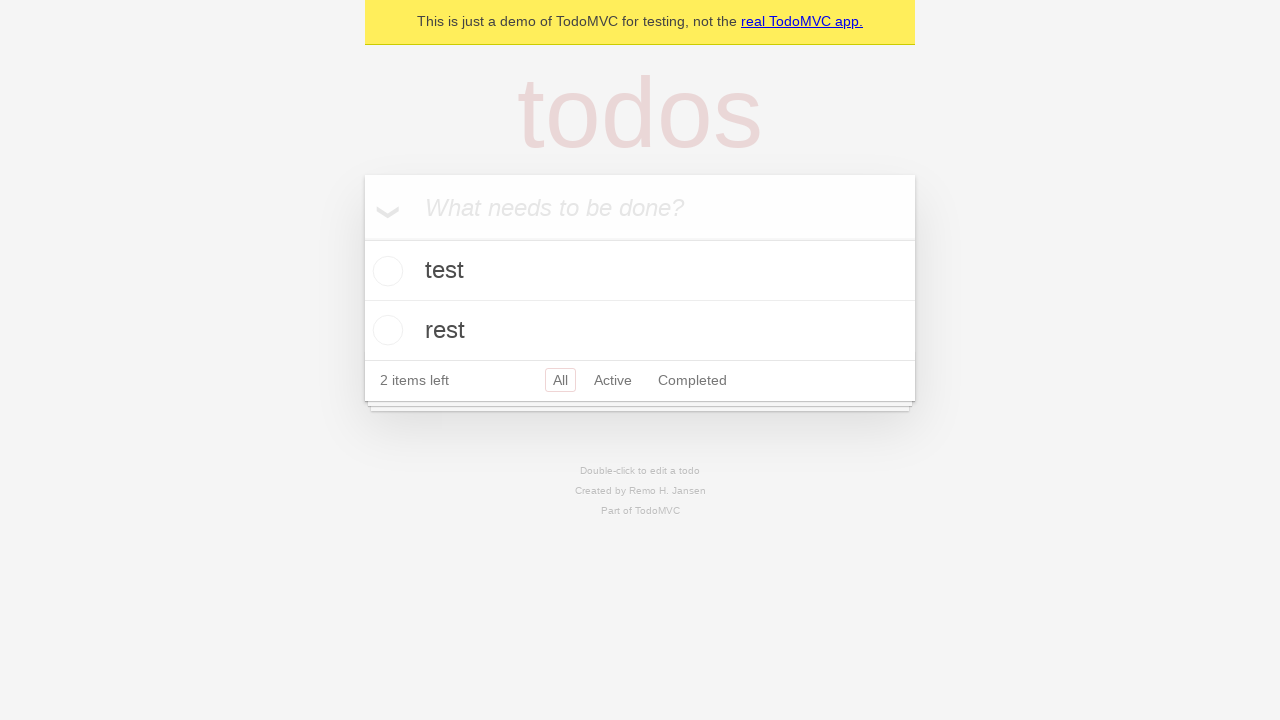

Marked the 'test' todo item as completed at (385, 271) on li >> internal:has-text="test"i >> internal:label="Toggle Todo"i
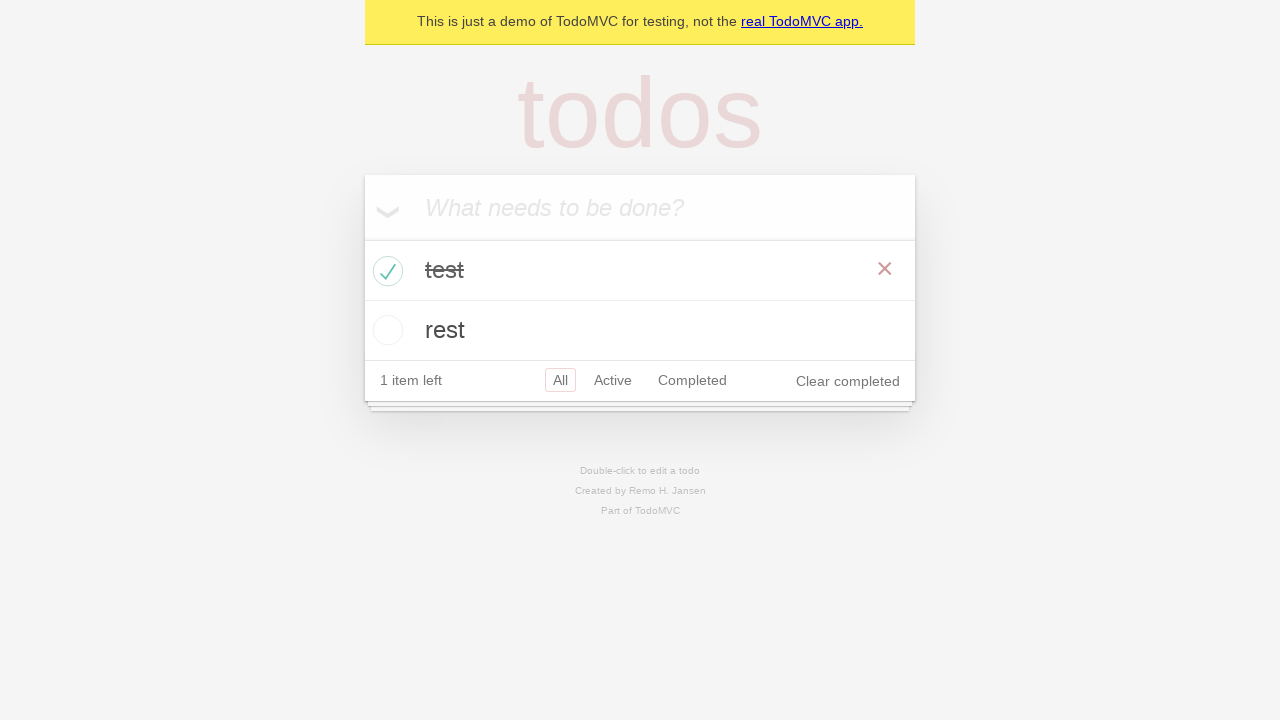

Clicked on 'Completed' filter link to show completed items at (692, 380) on internal:role=link[name="Completed"i]
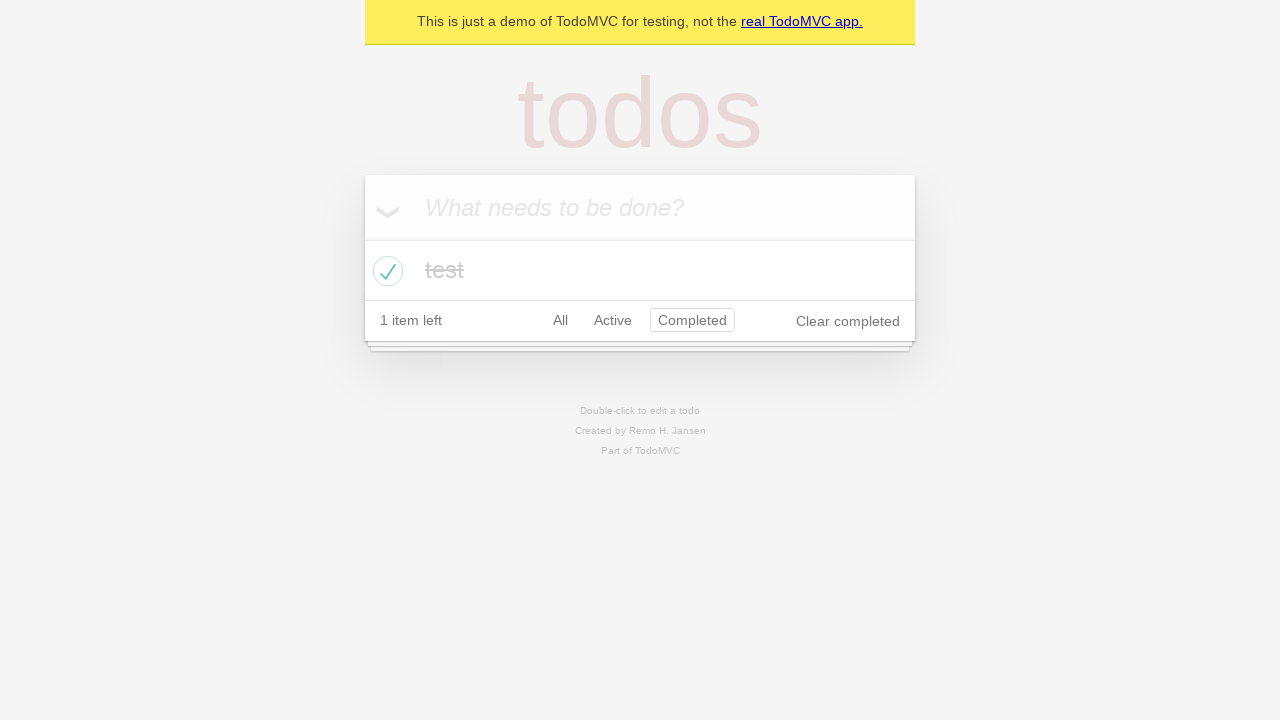

Clicked 'Clear completed' button to remove completed items at (848, 321) on internal:role=button[name="Clear completed"i]
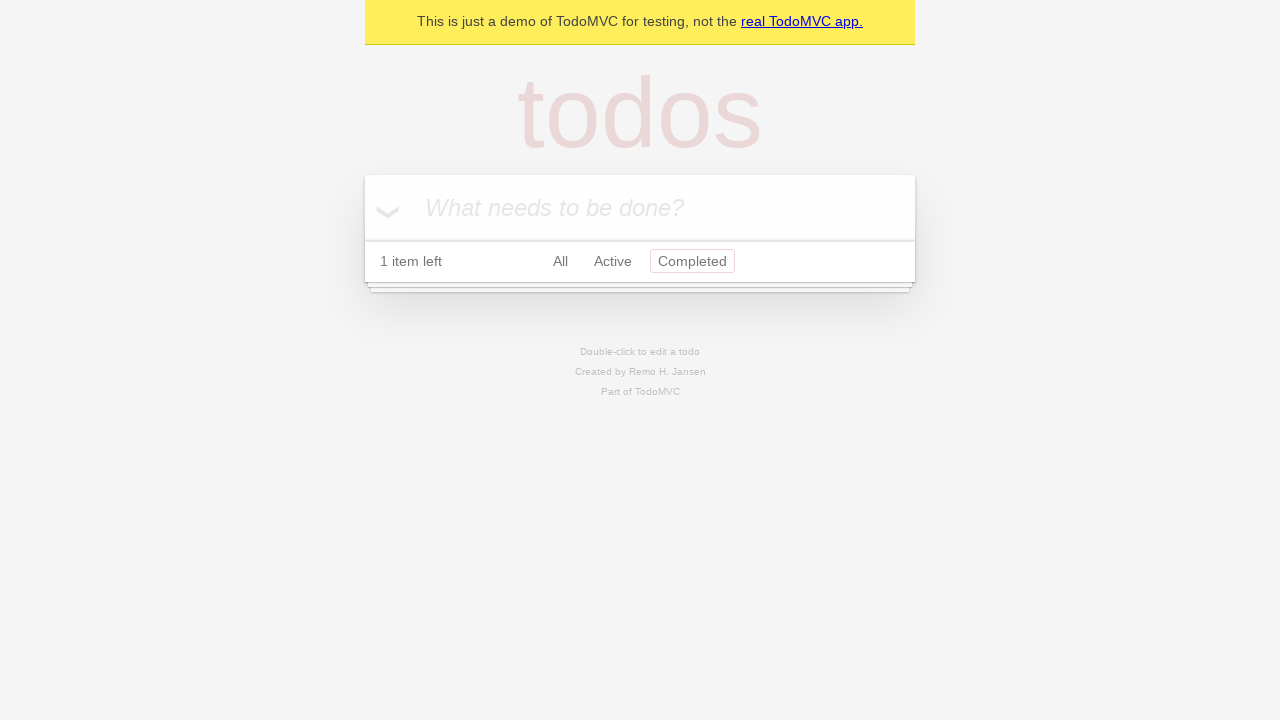

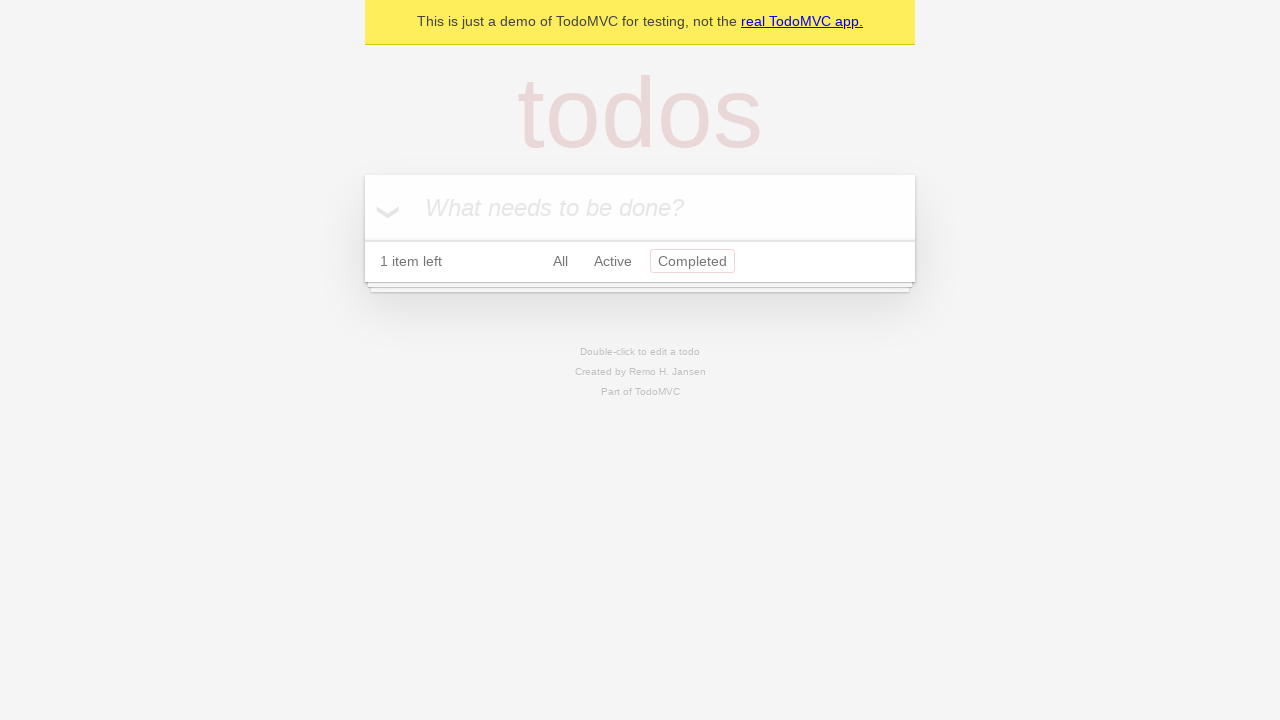